Sets the browser window size and navigates to the Selenium official website homepage to verify it loads correctly.

Starting URL: https://www.selenium.dev/

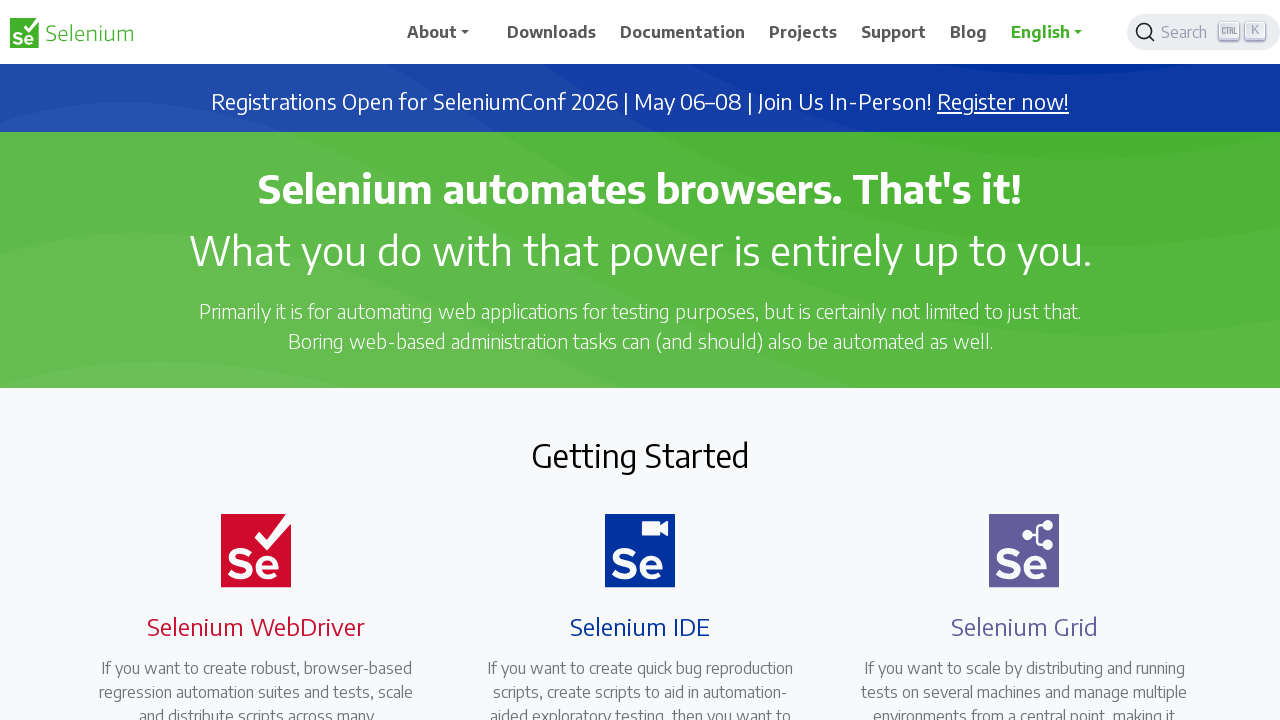

Set browser window size to 1920x1080
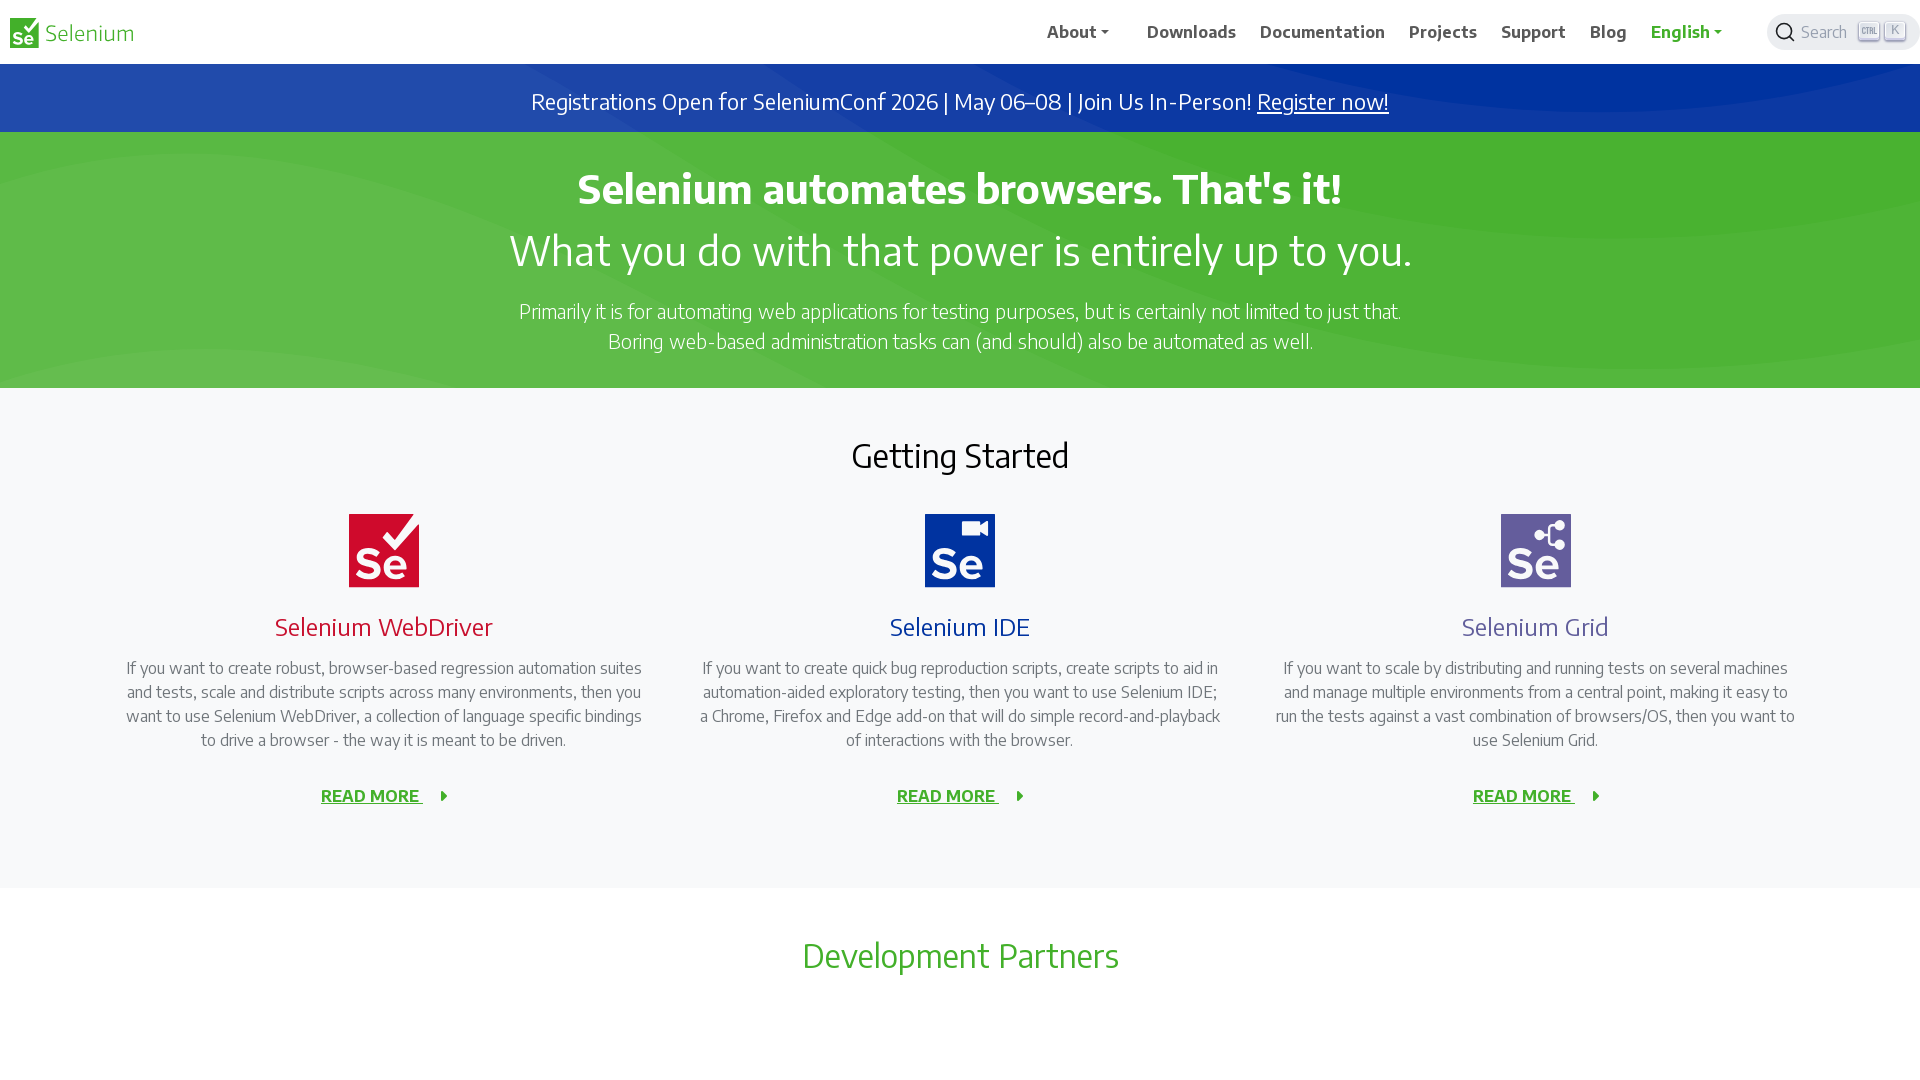

Navigated to Selenium official website homepage
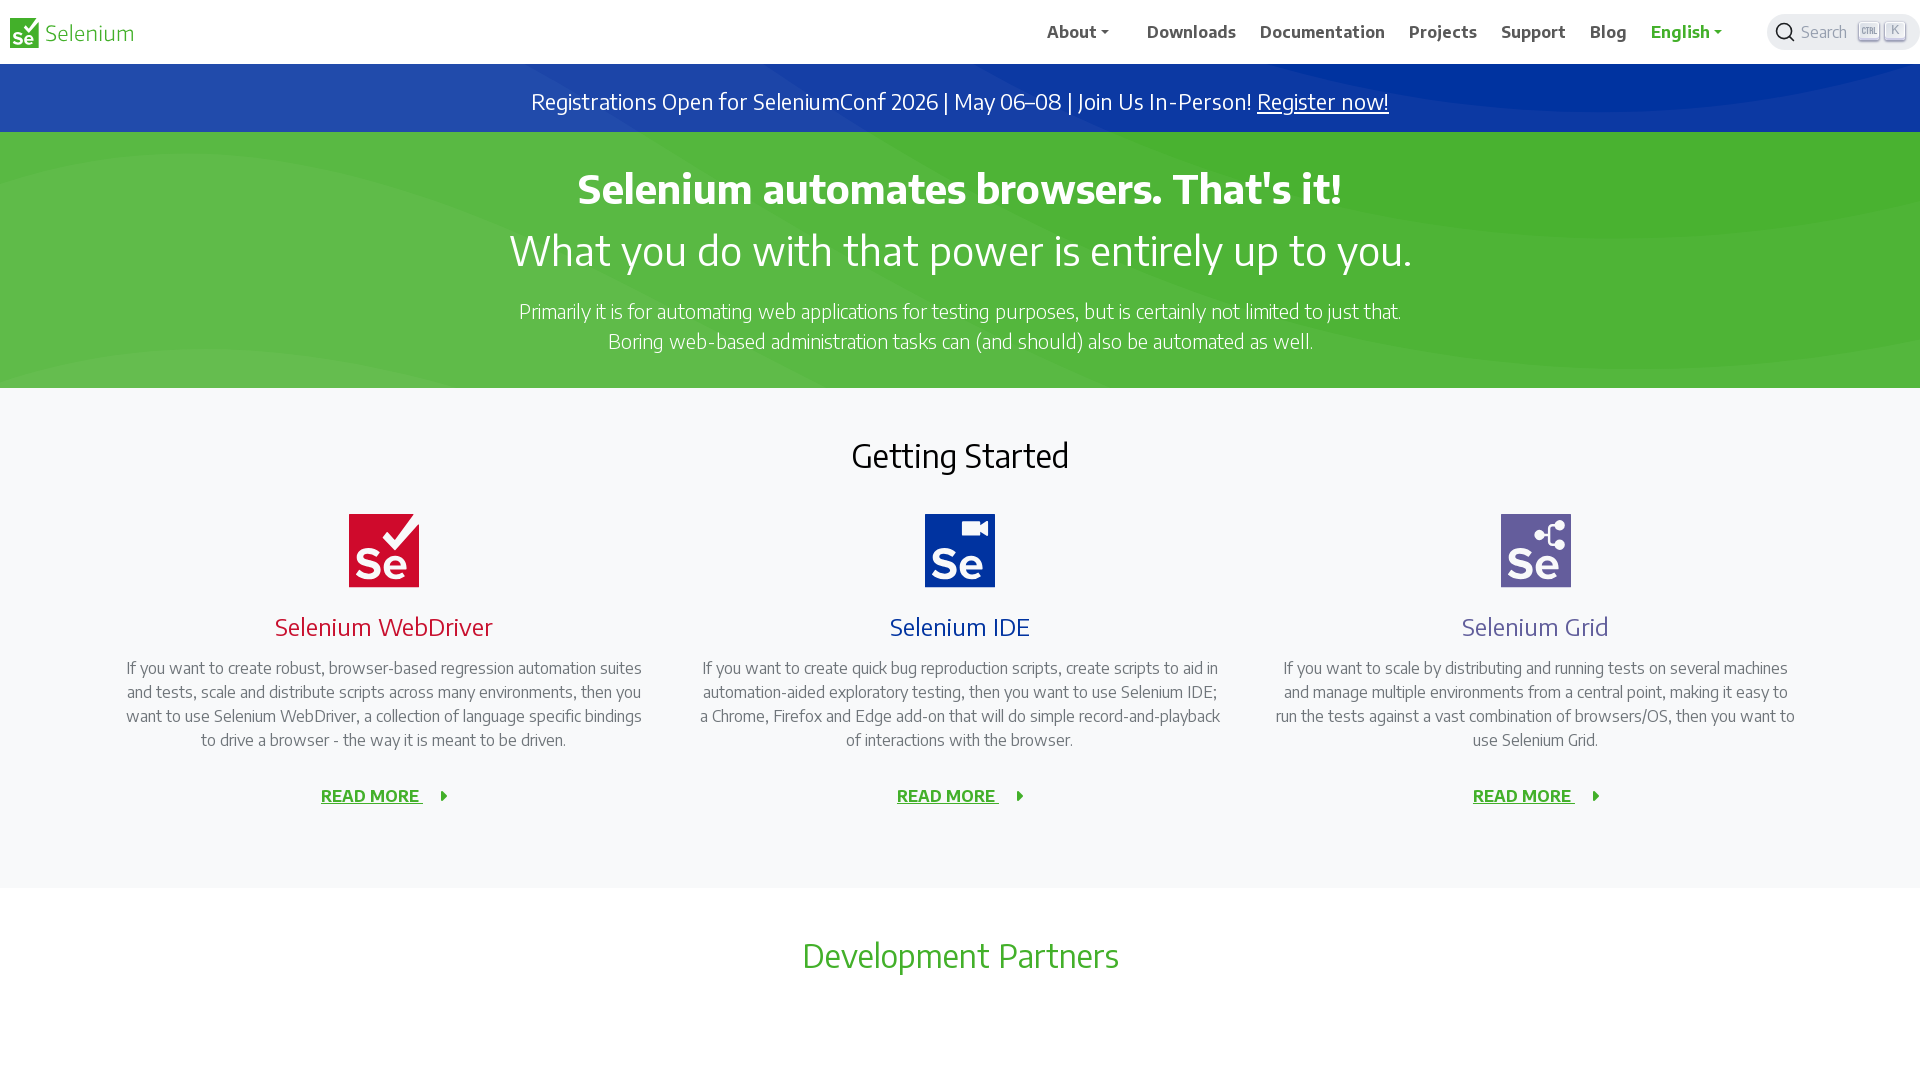

Selenium homepage loaded successfully
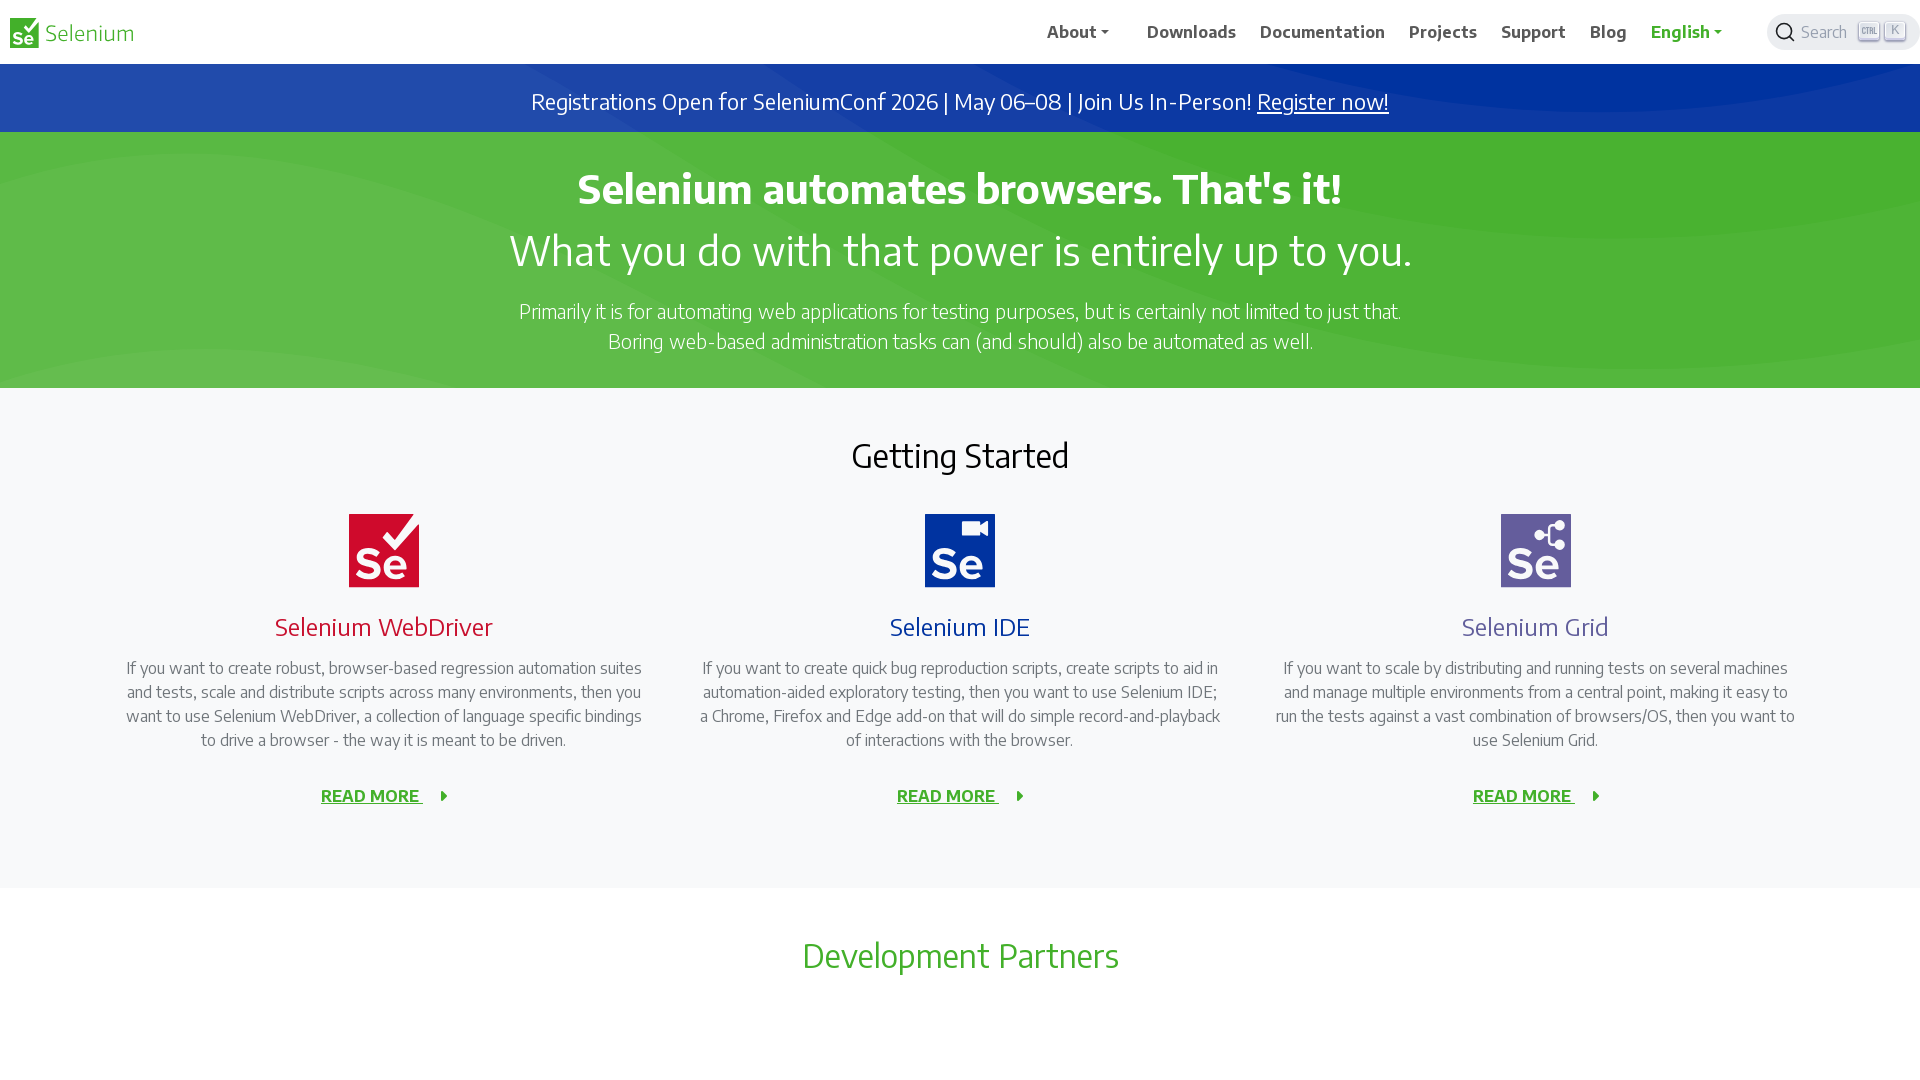

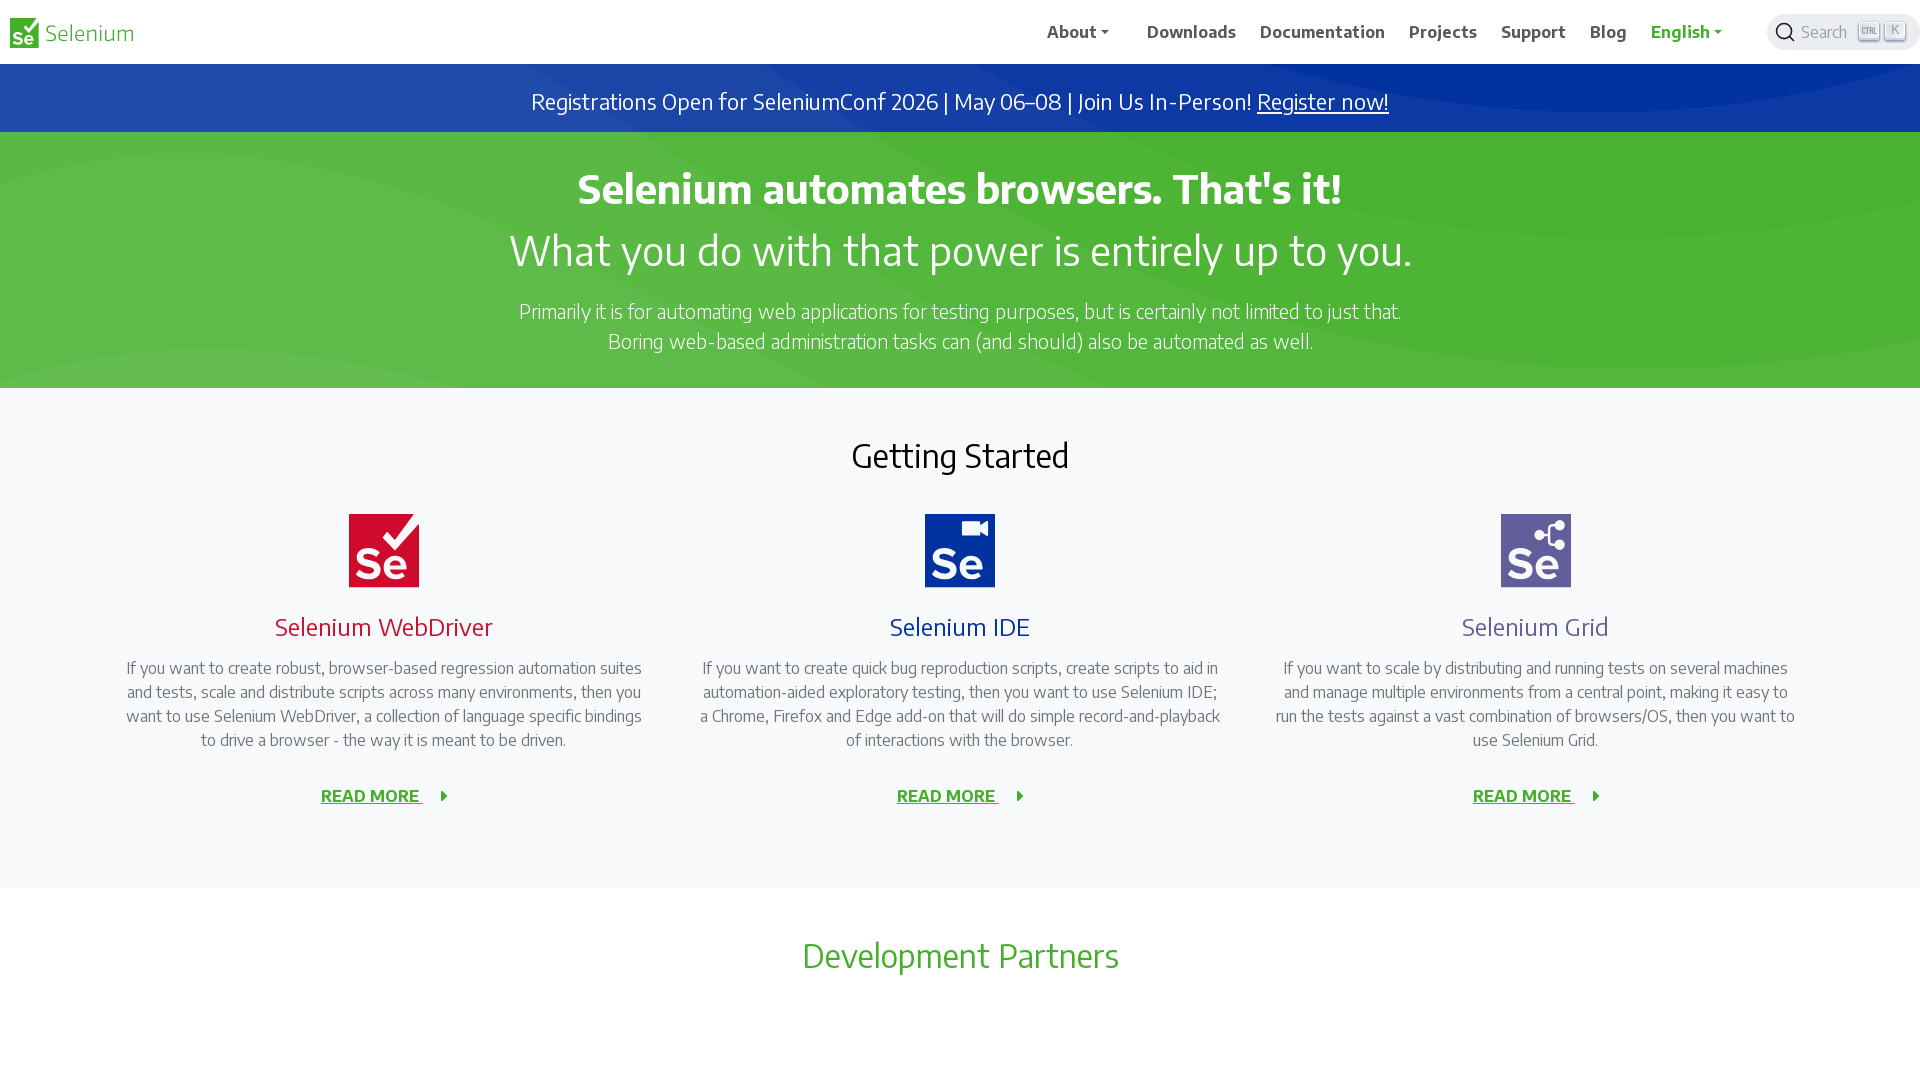